Tests checkbox selection and passenger count dropdown functionality on a travel booking form

Starting URL: https://rahulshettyacademy.com/dropdownsPractise/

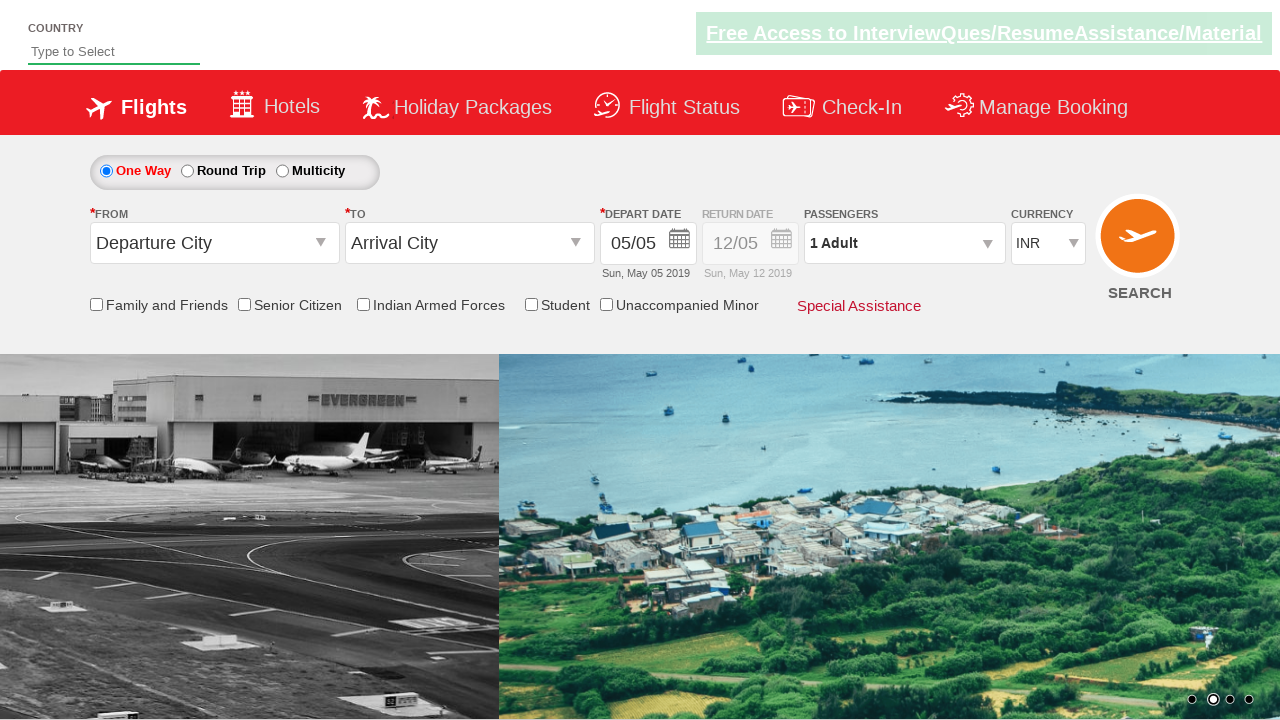

Verified senior citizen checkbox is not initially selected
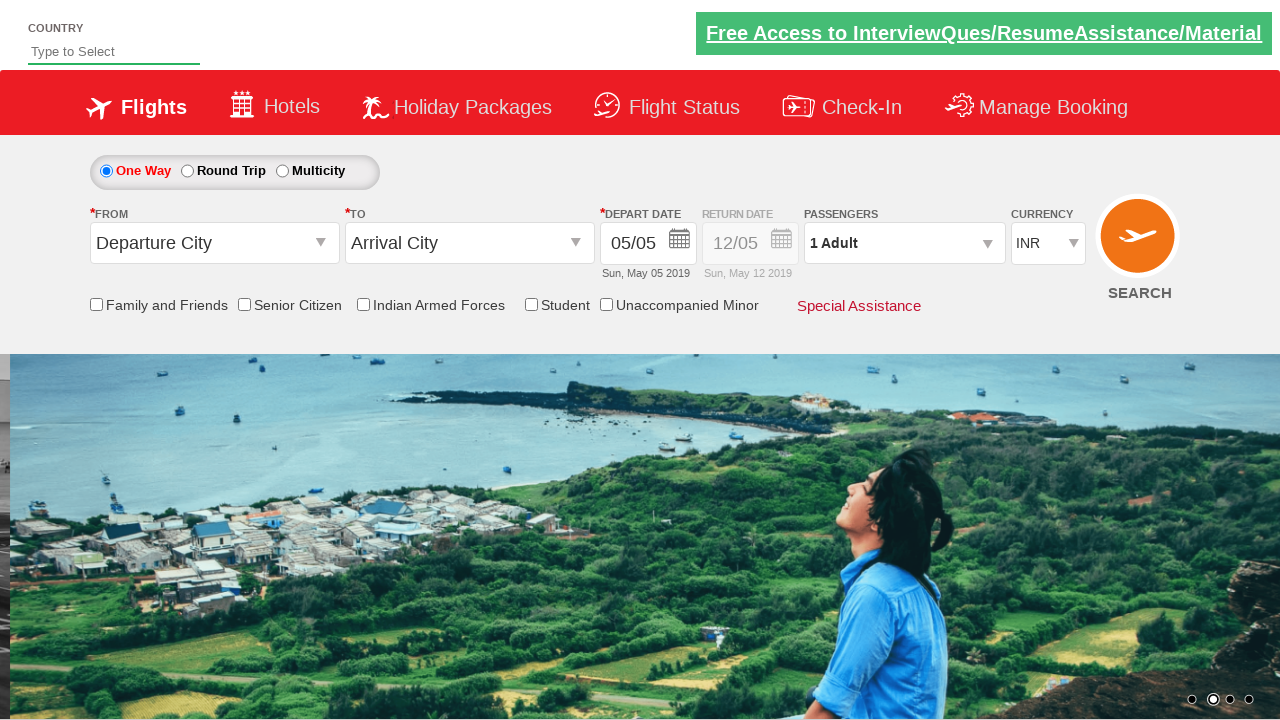

Clicked senior citizen checkbox to select it at (244, 304) on #ctl00_mainContent_chk_SeniorCitizenDiscount
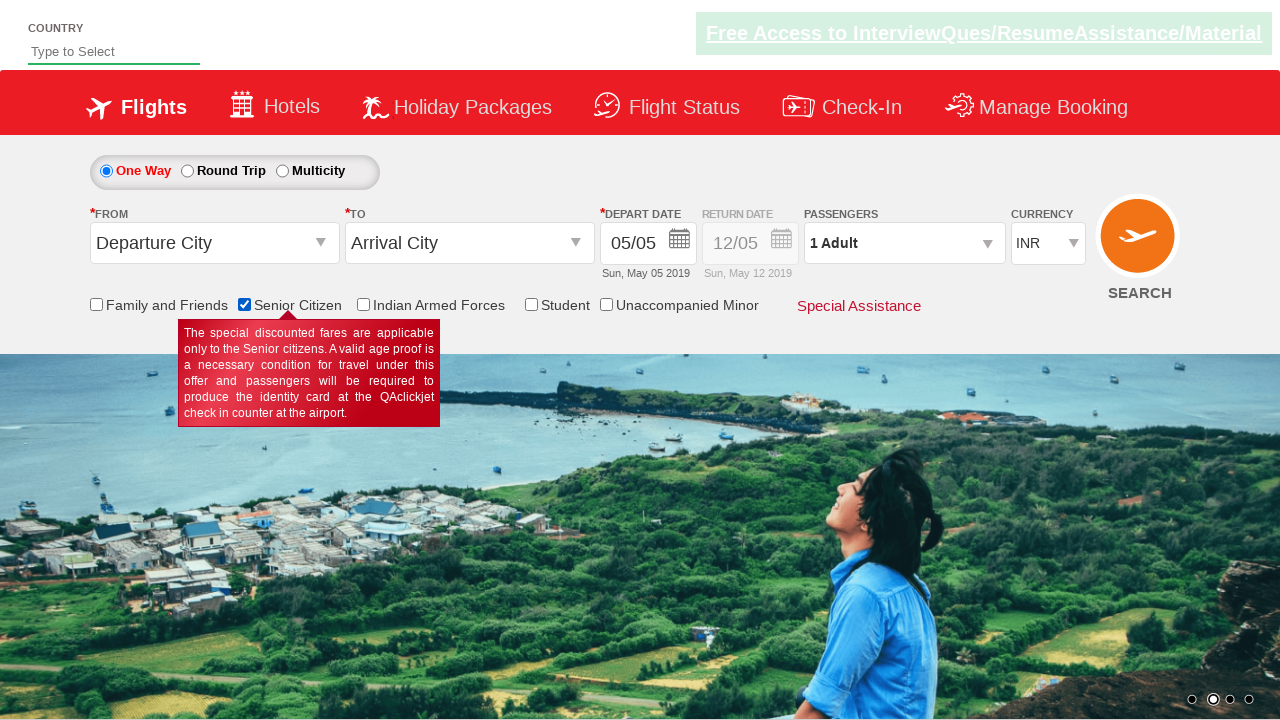

Verified senior citizen checkbox is now selected
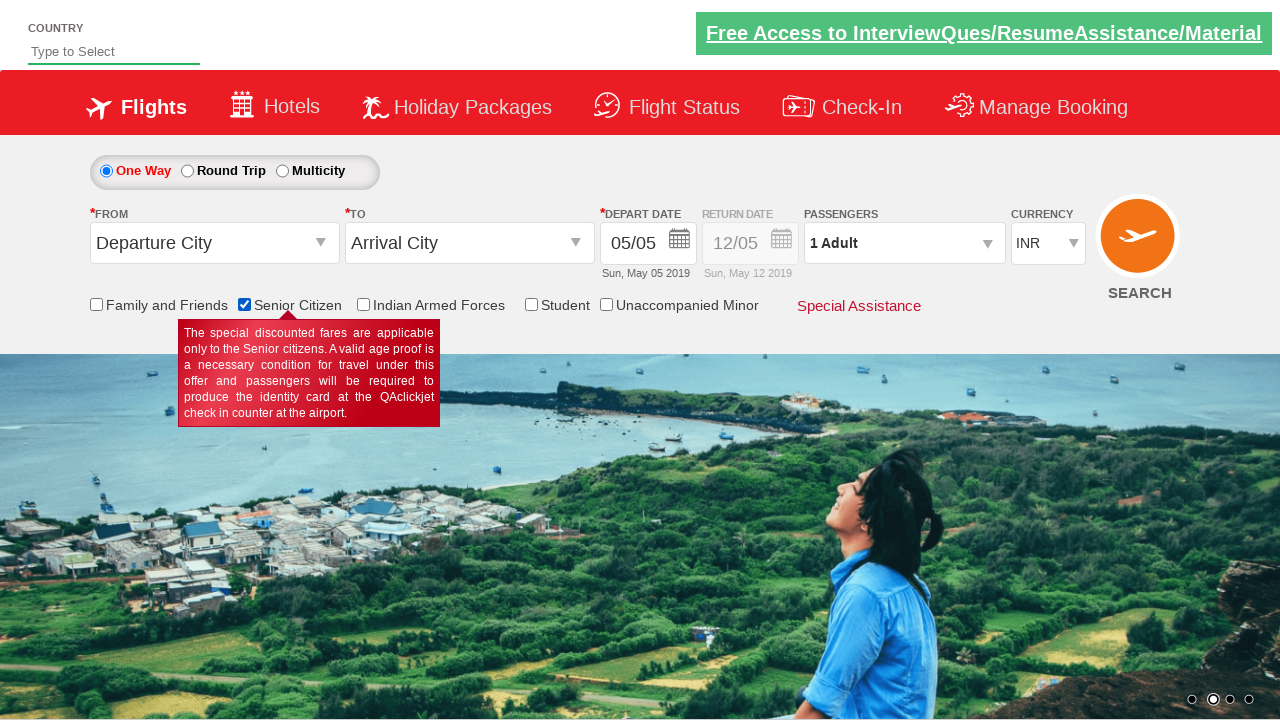

Retrieved total checkbox count: 6
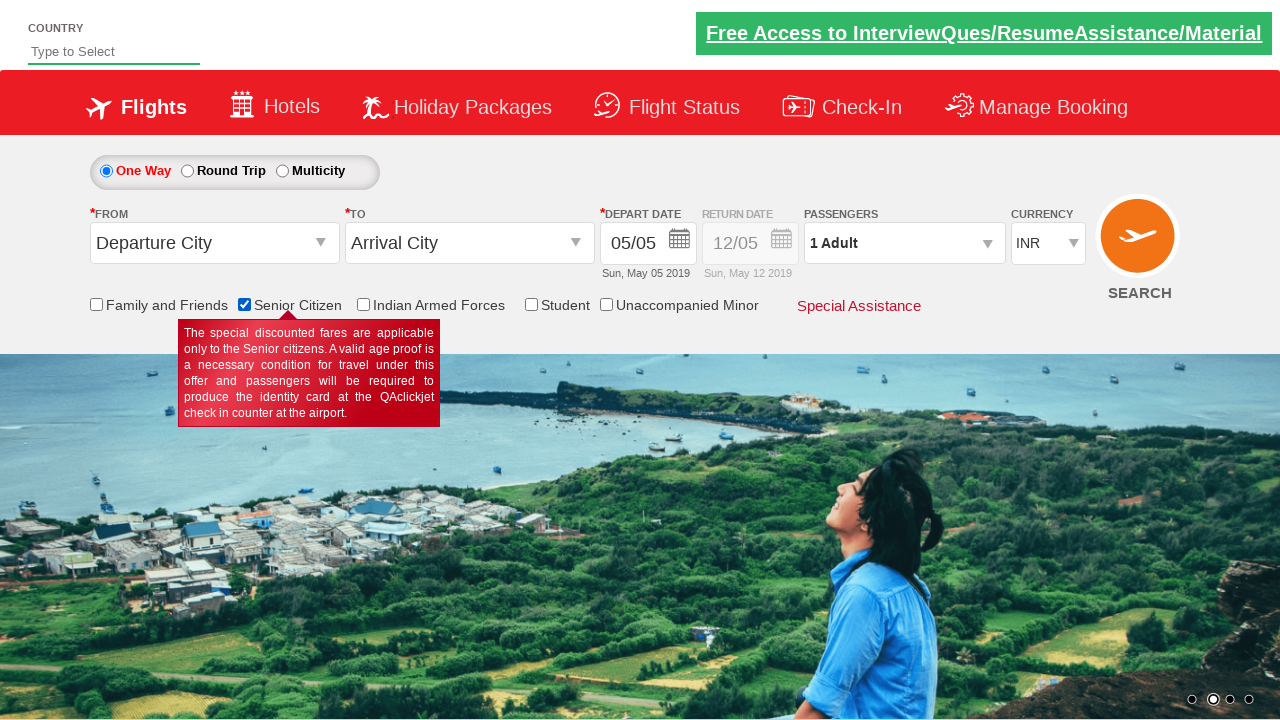

Retrieved initial passenger info text: 1 Adult
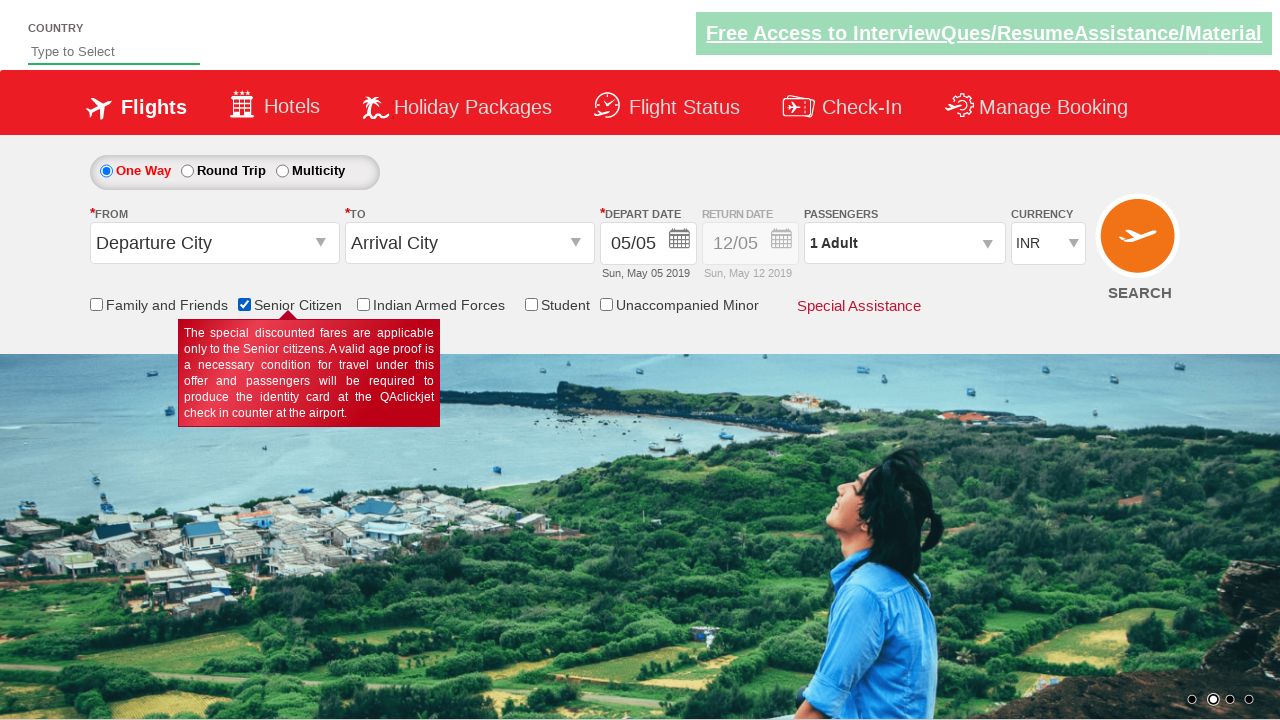

Clicked passenger info field to open dropdown at (904, 243) on #divpaxinfo
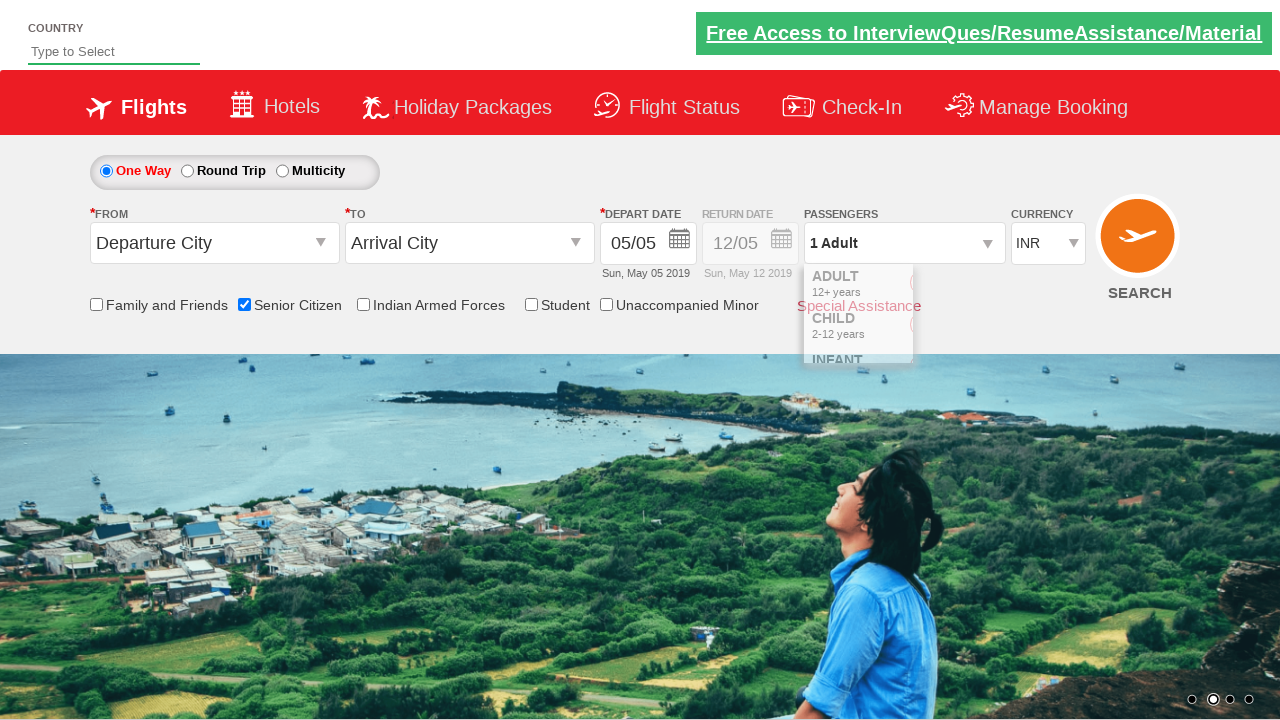

Waited 2 seconds for passenger dropdown to be ready
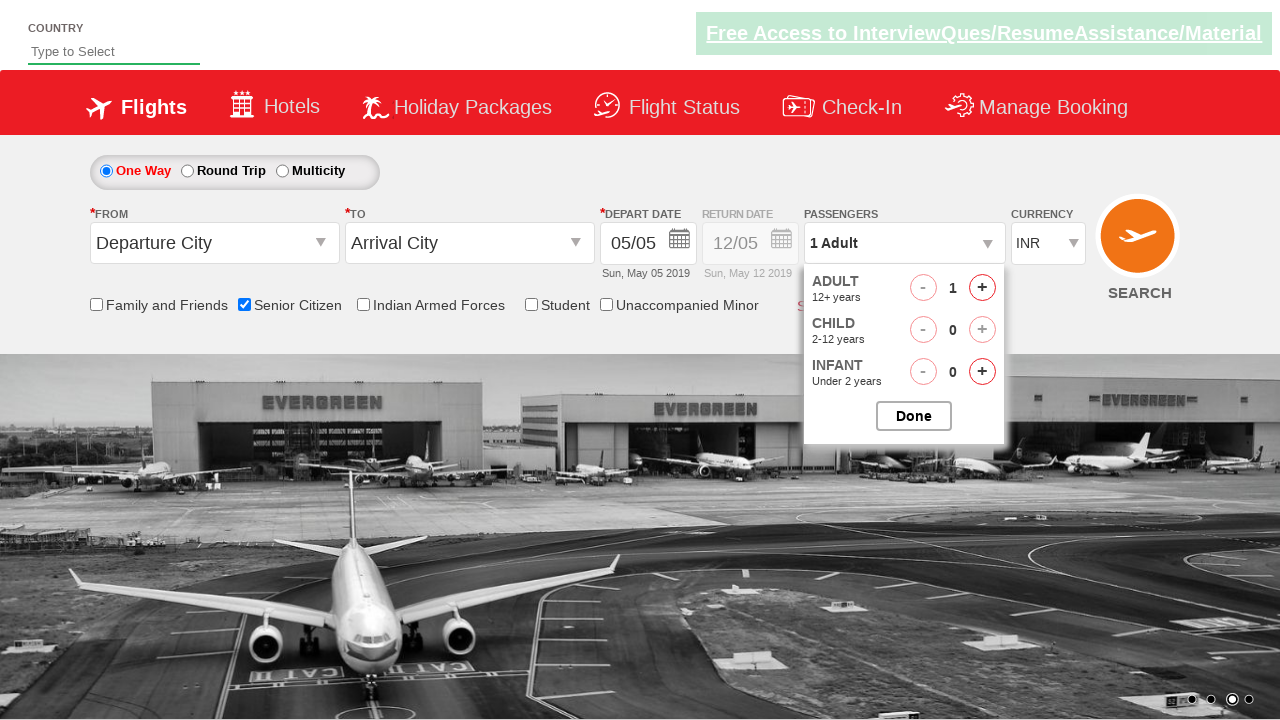

Clicked adult increment button (iteration 1/4) at (982, 288) on #hrefIncAdt
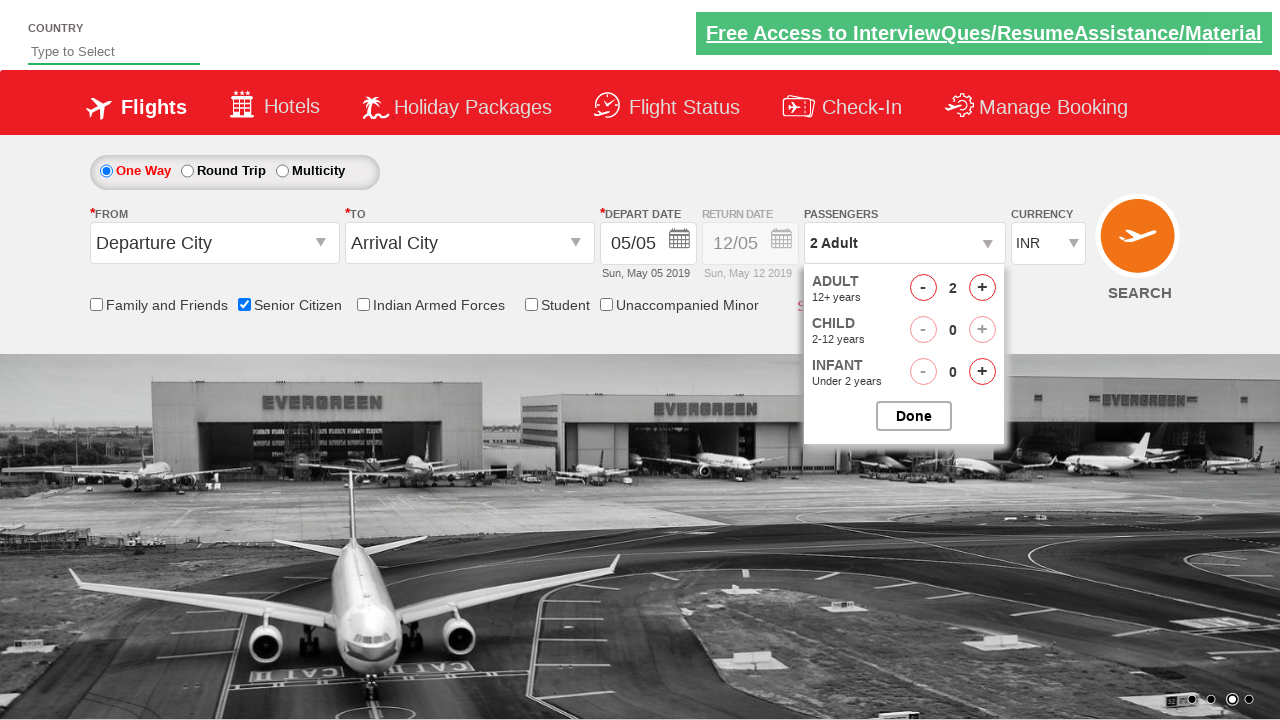

Clicked adult increment button (iteration 2/4) at (982, 288) on #hrefIncAdt
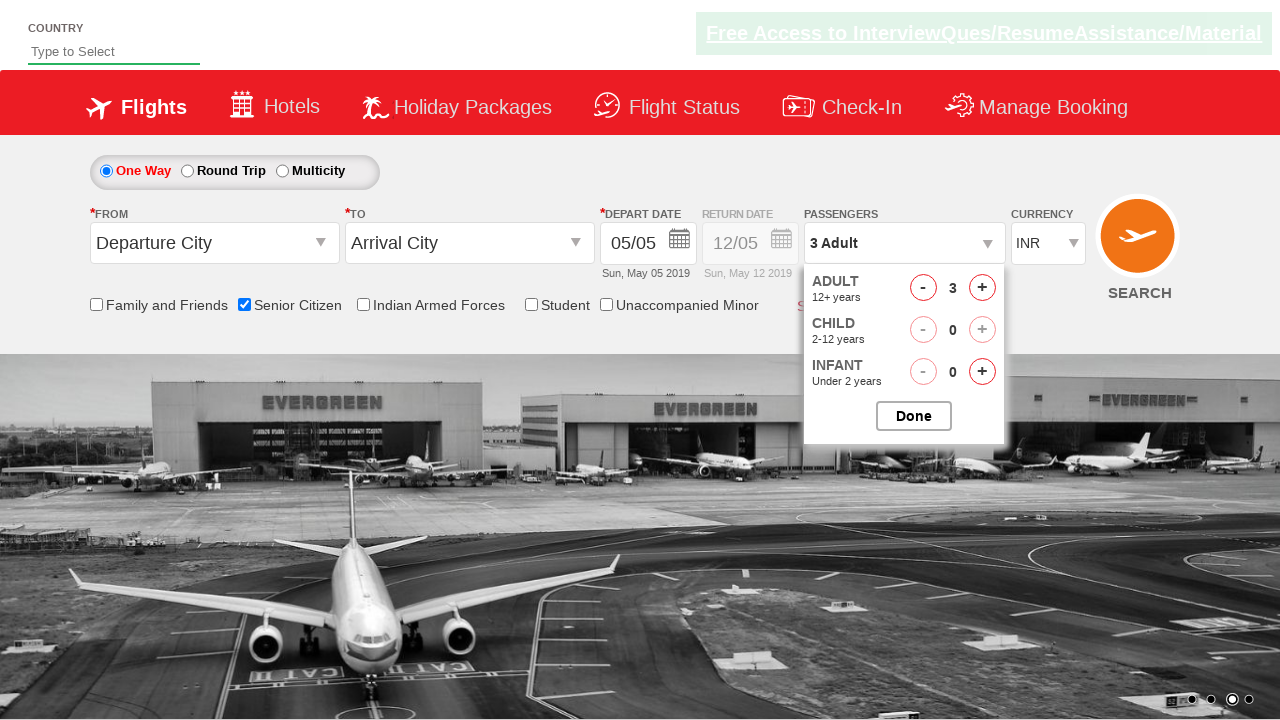

Clicked adult increment button (iteration 3/4) at (982, 288) on #hrefIncAdt
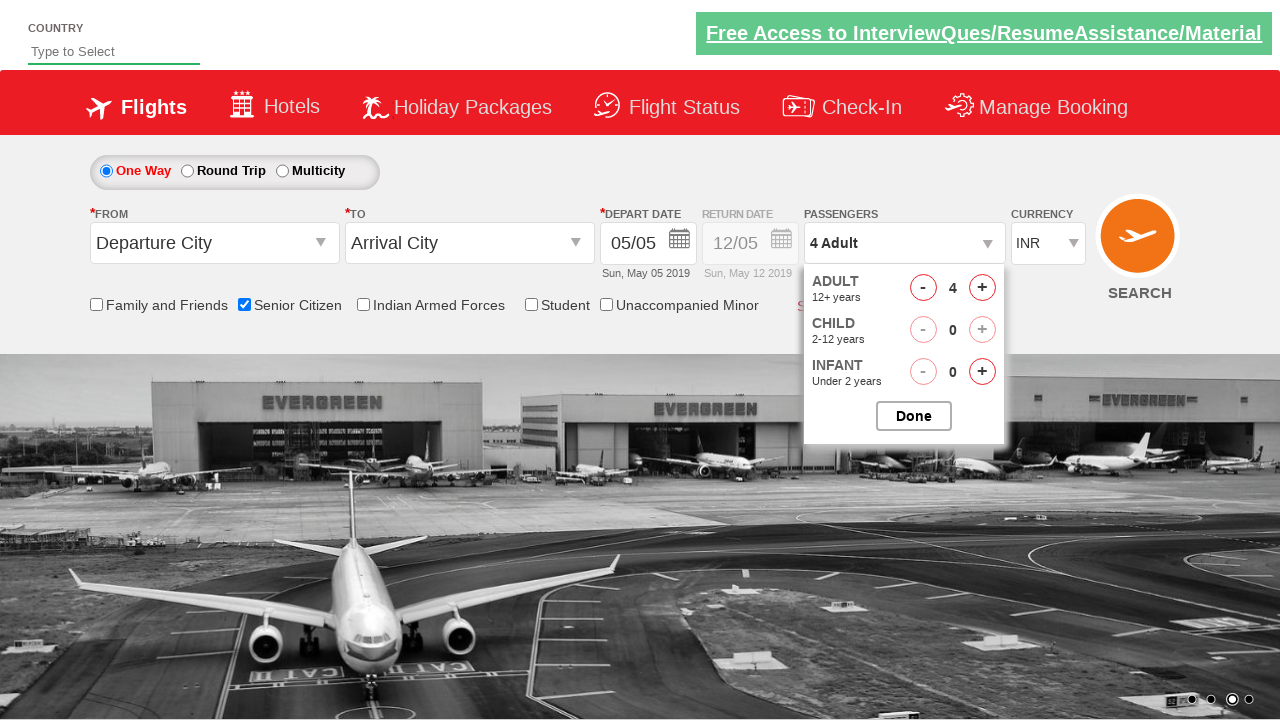

Clicked adult increment button (iteration 4/4) at (982, 288) on #hrefIncAdt
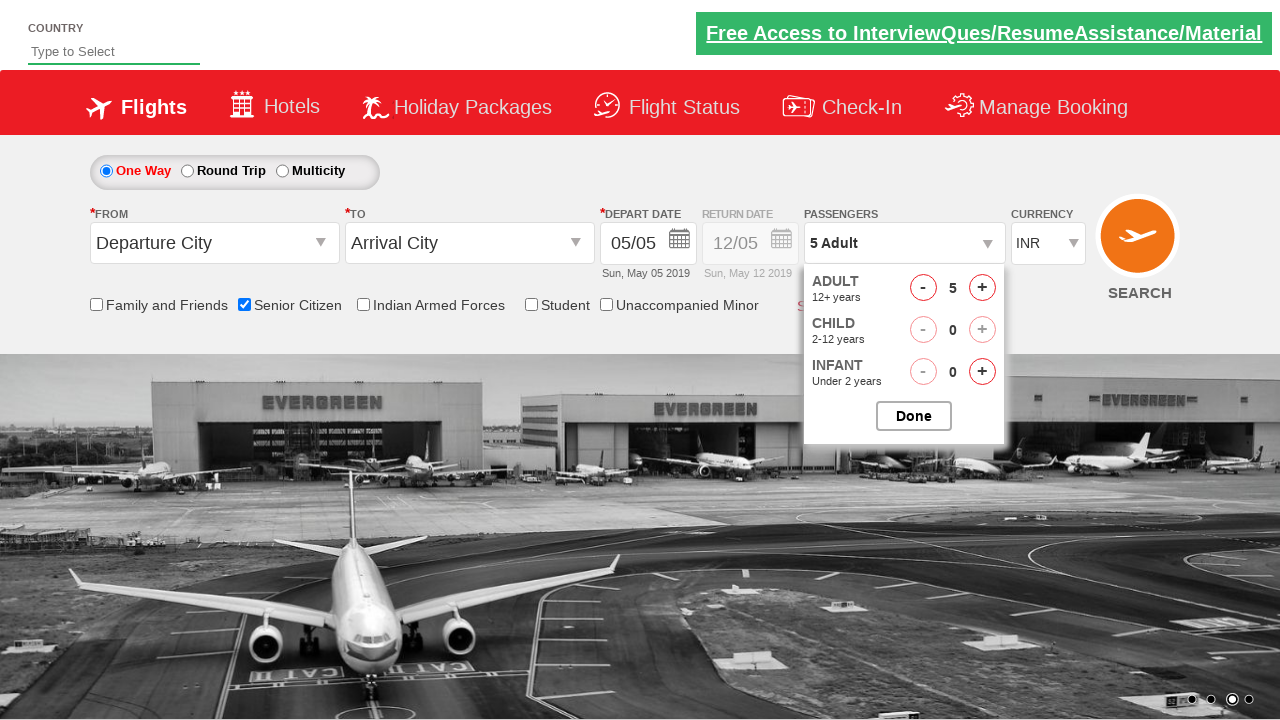

Closed passenger selection dropdown at (914, 416) on #btnclosepaxoption
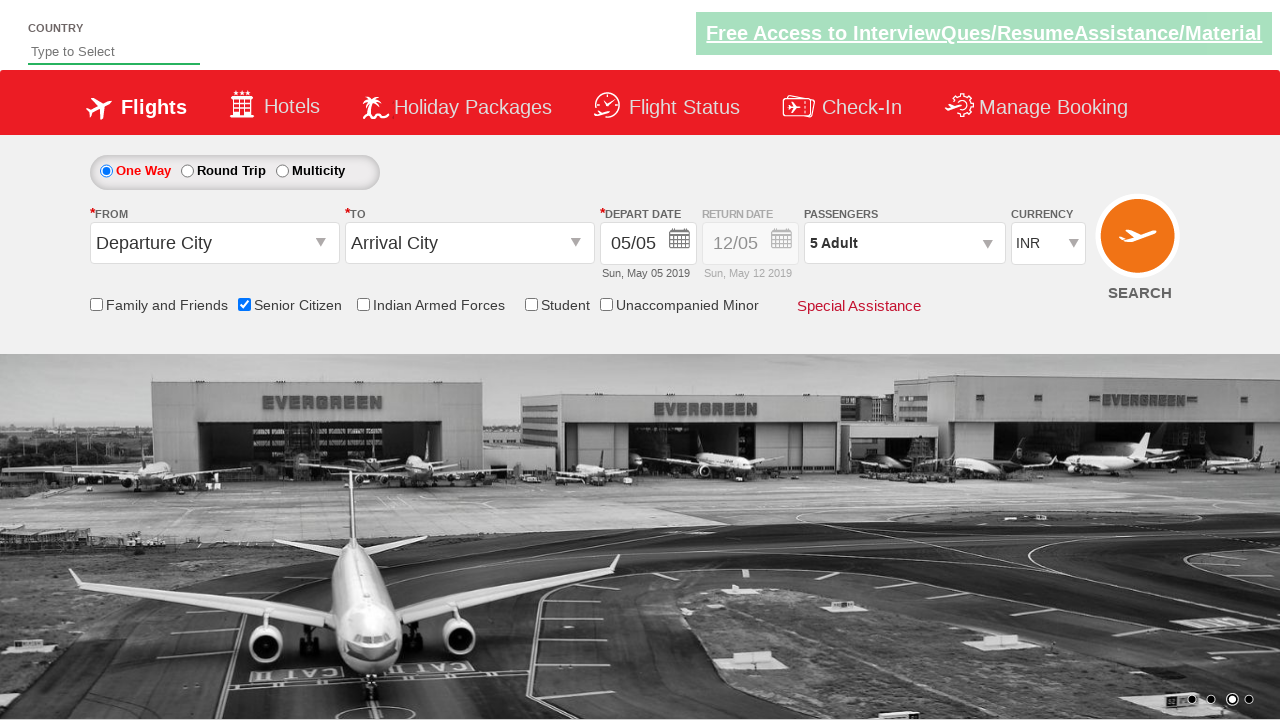

Verified passenger count updated to '5 Adult'
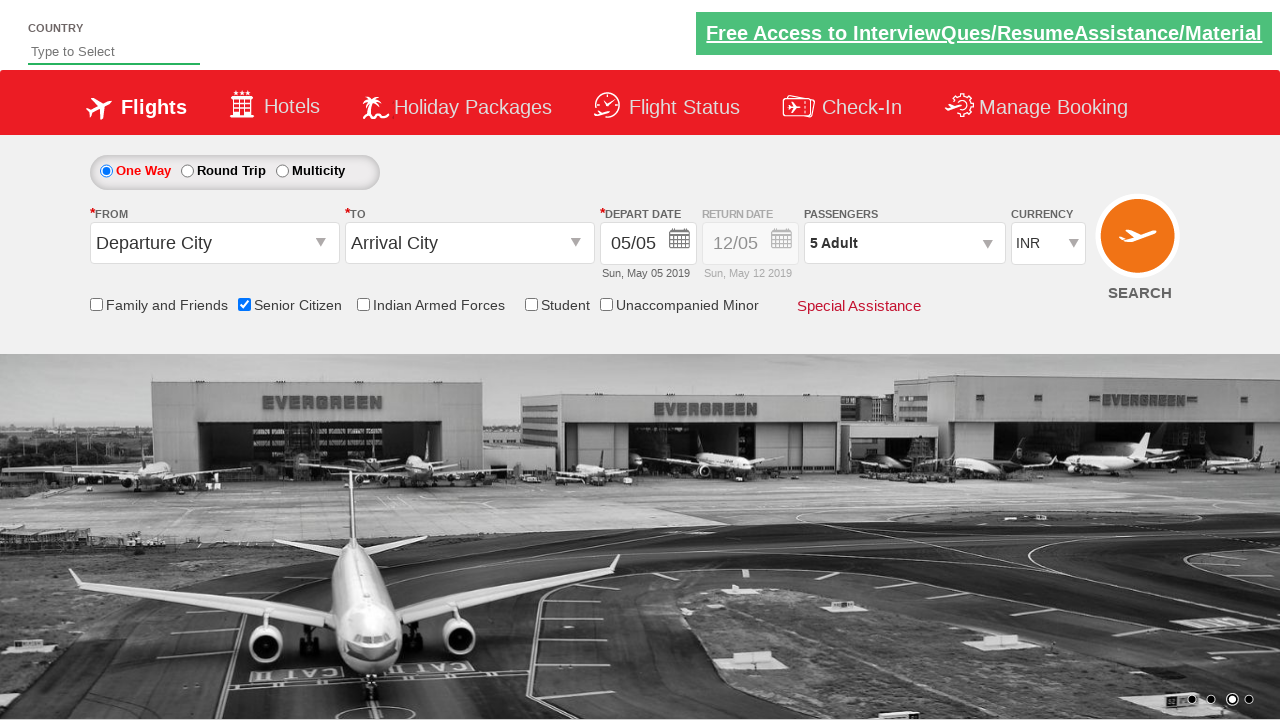

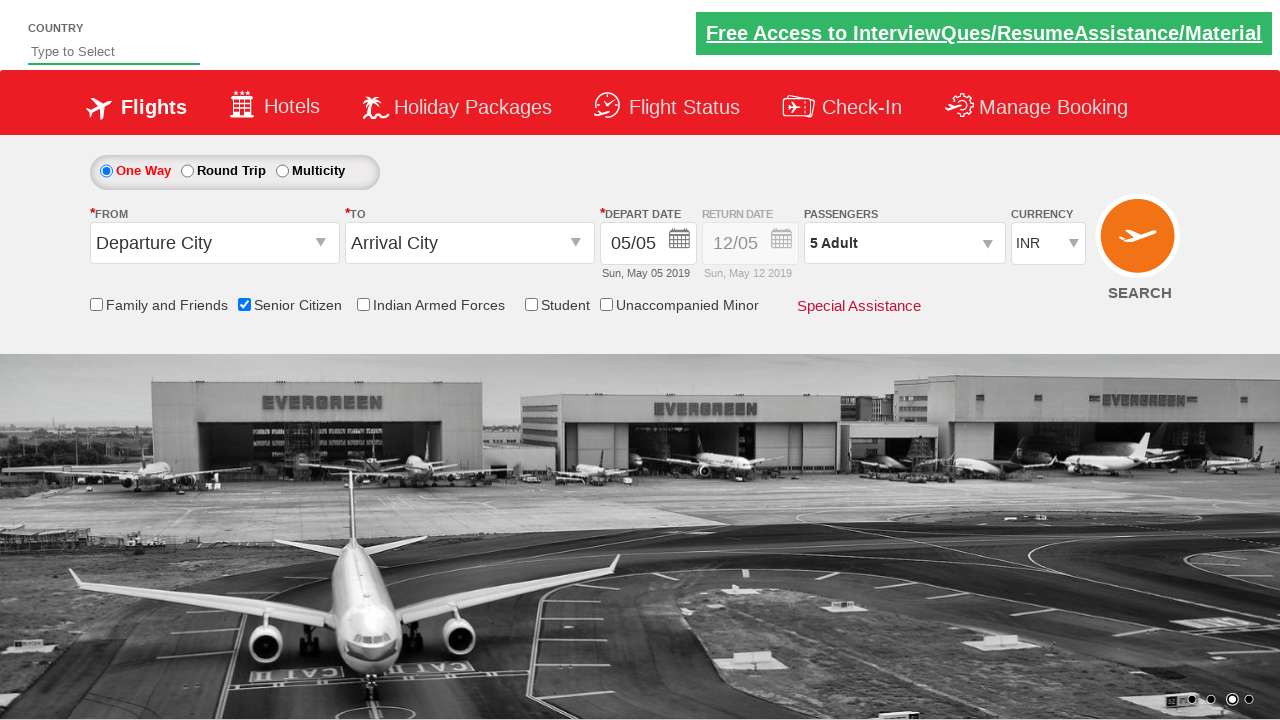